Tests a web form by filling a text field and submitting the form, then verifying the success message

Starting URL: https://www.selenium.dev/selenium/web/web-form.html

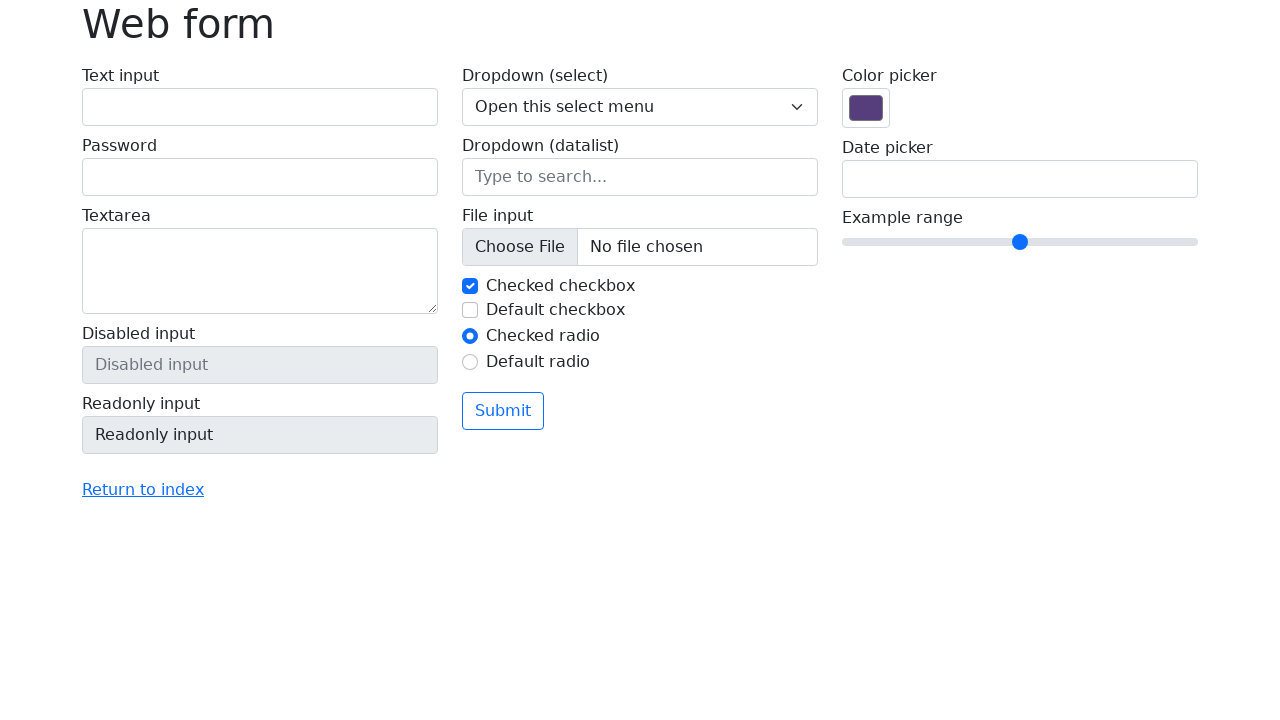

Filled text input field with 'Selenium' on input[name='my-text']
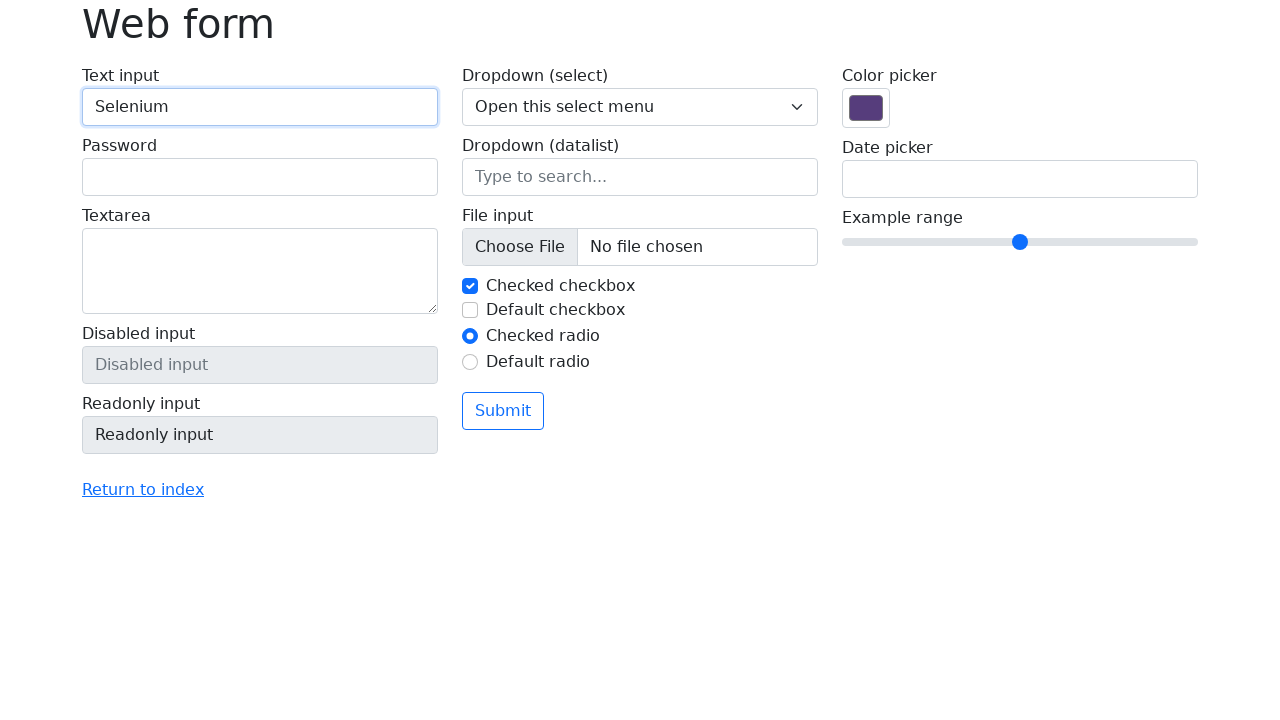

Clicked the submit button at (503, 411) on button
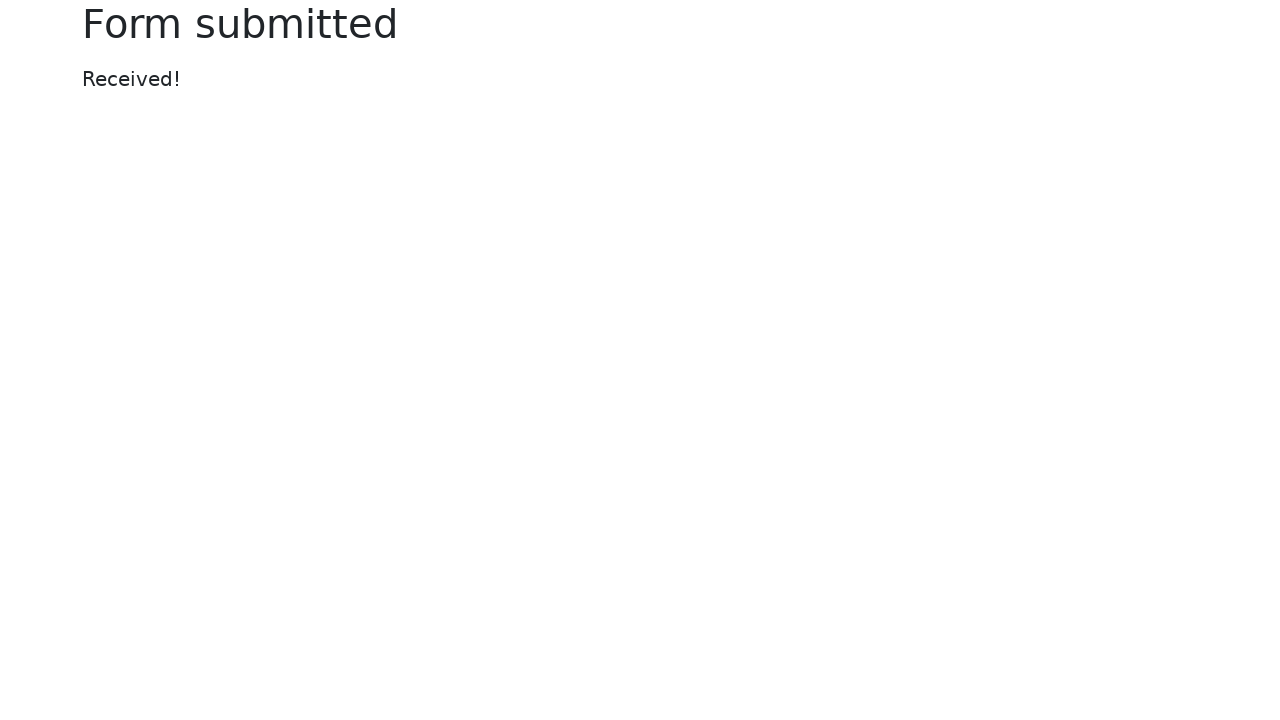

Success message appeared on the page
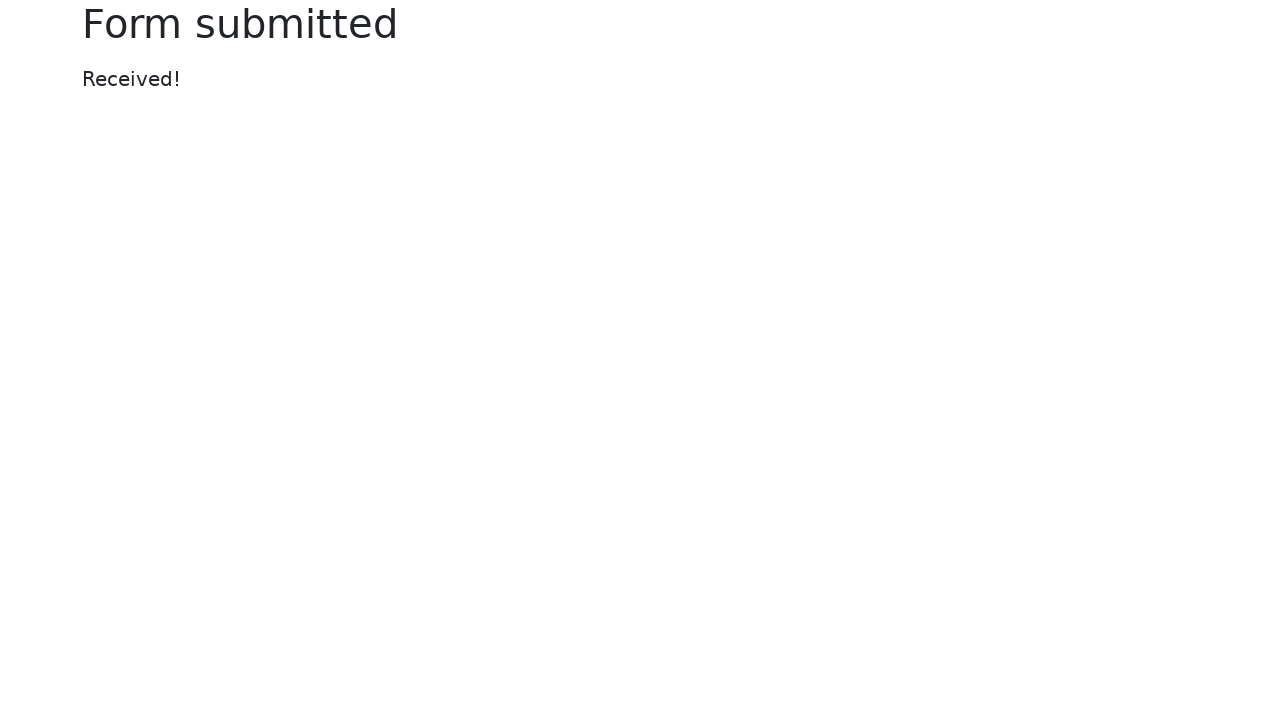

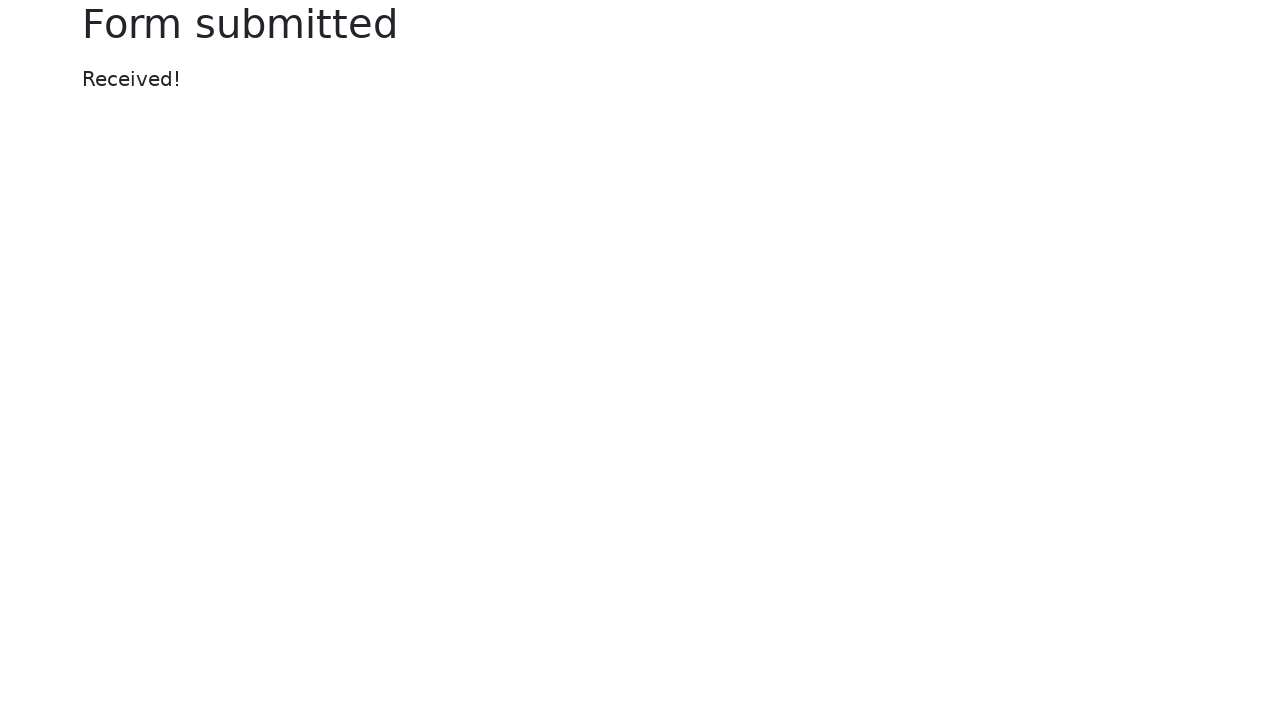